Tests e-commerce cart functionality by adding specific grocery items (Cucumber, Brocolli, Beetroot) to cart, proceeding to checkout, and applying a promo code to verify discount functionality.

Starting URL: https://rahulshettyacademy.com/seleniumPractise/

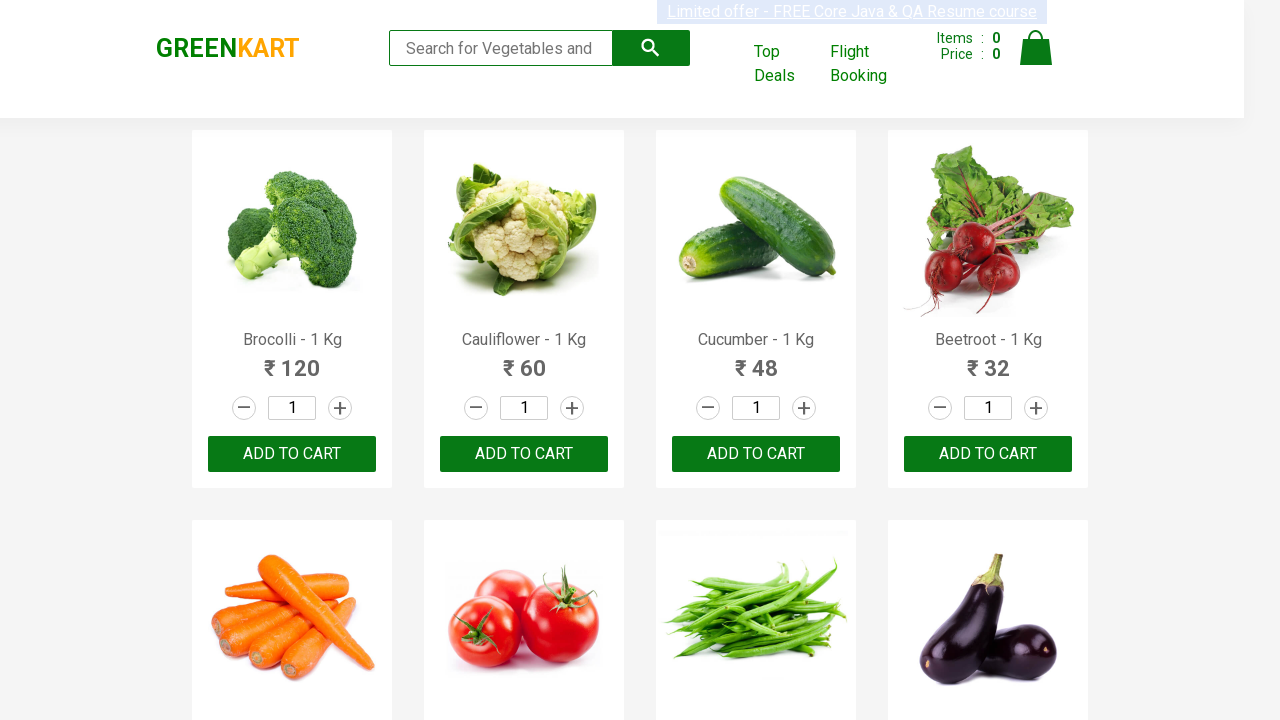

Waited for product names to load on page
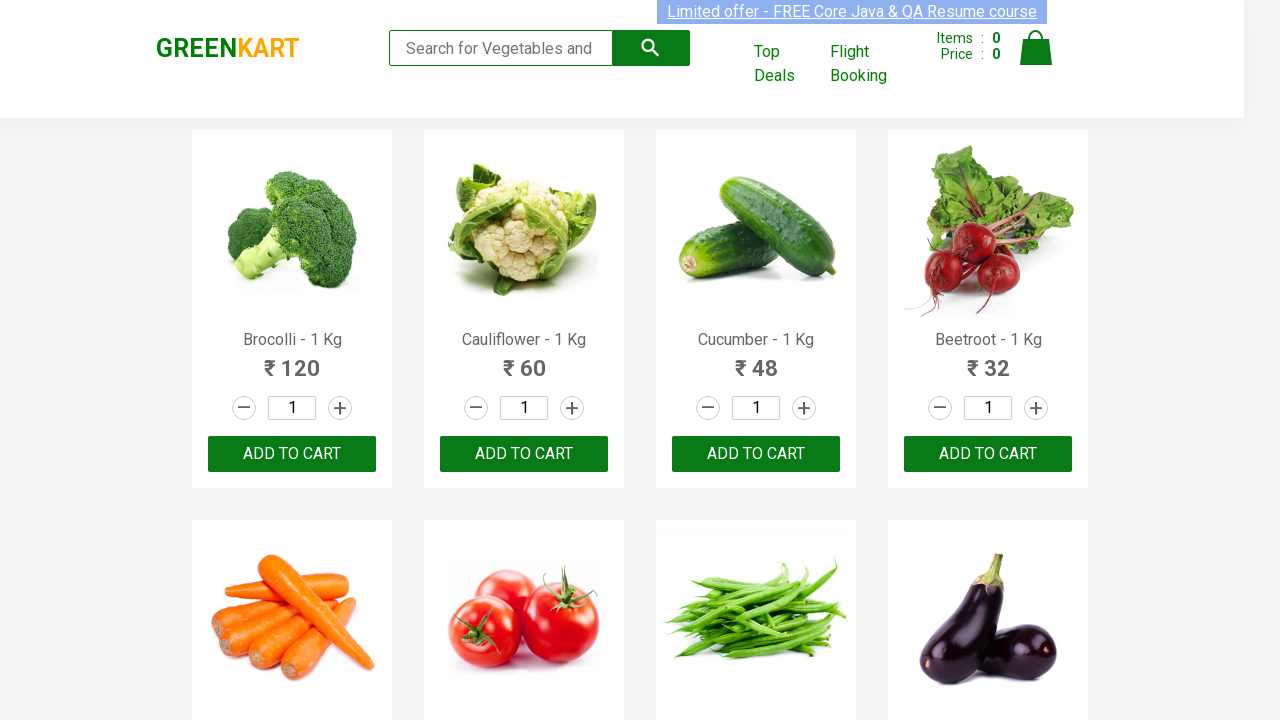

Retrieved all product name elements from page
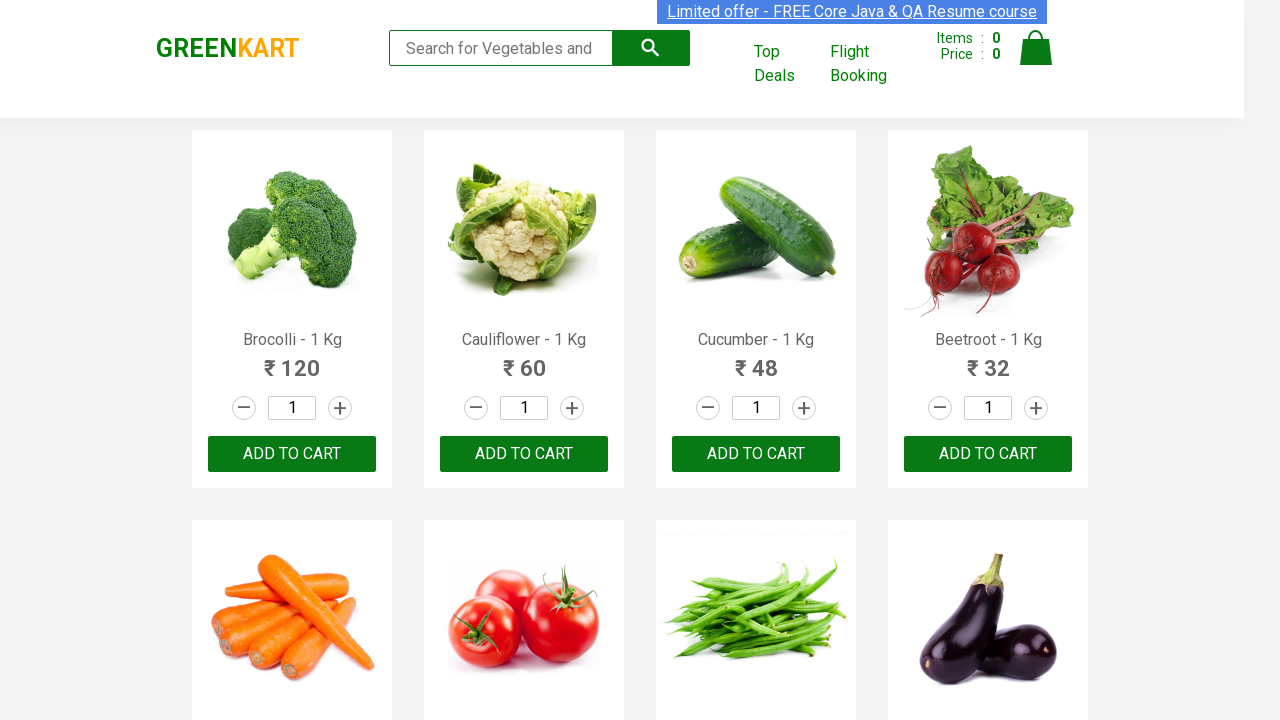

Retrieved all add to cart buttons from page
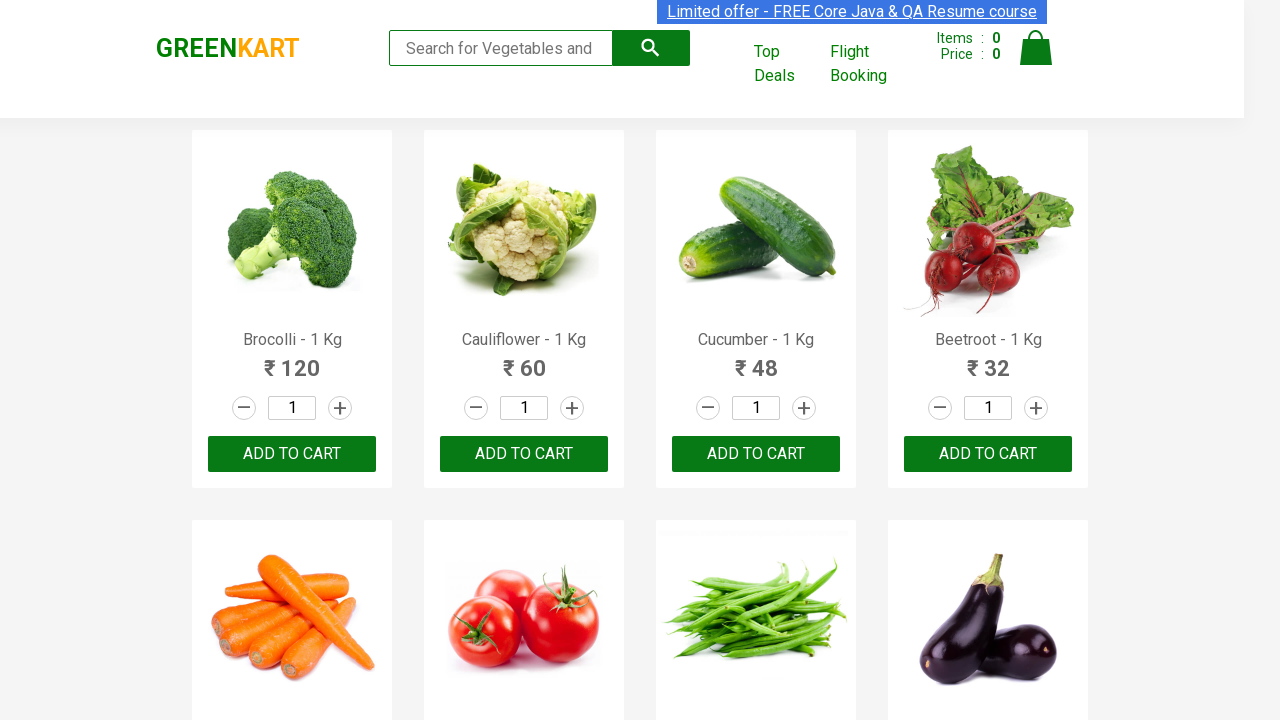

Added Brocolli to cart at (292, 454) on xpath=//div[@class='product-action']/button >> nth=0
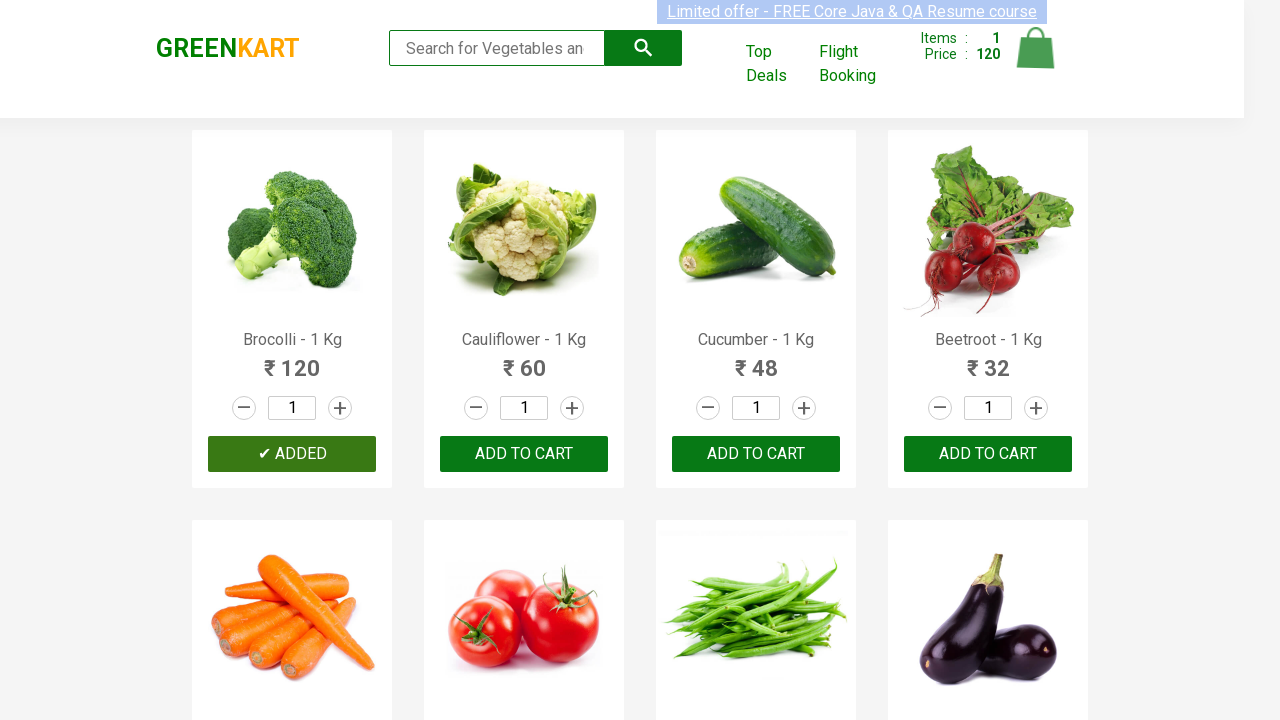

Added Cucumber to cart at (756, 454) on xpath=//div[@class='product-action']/button >> nth=2
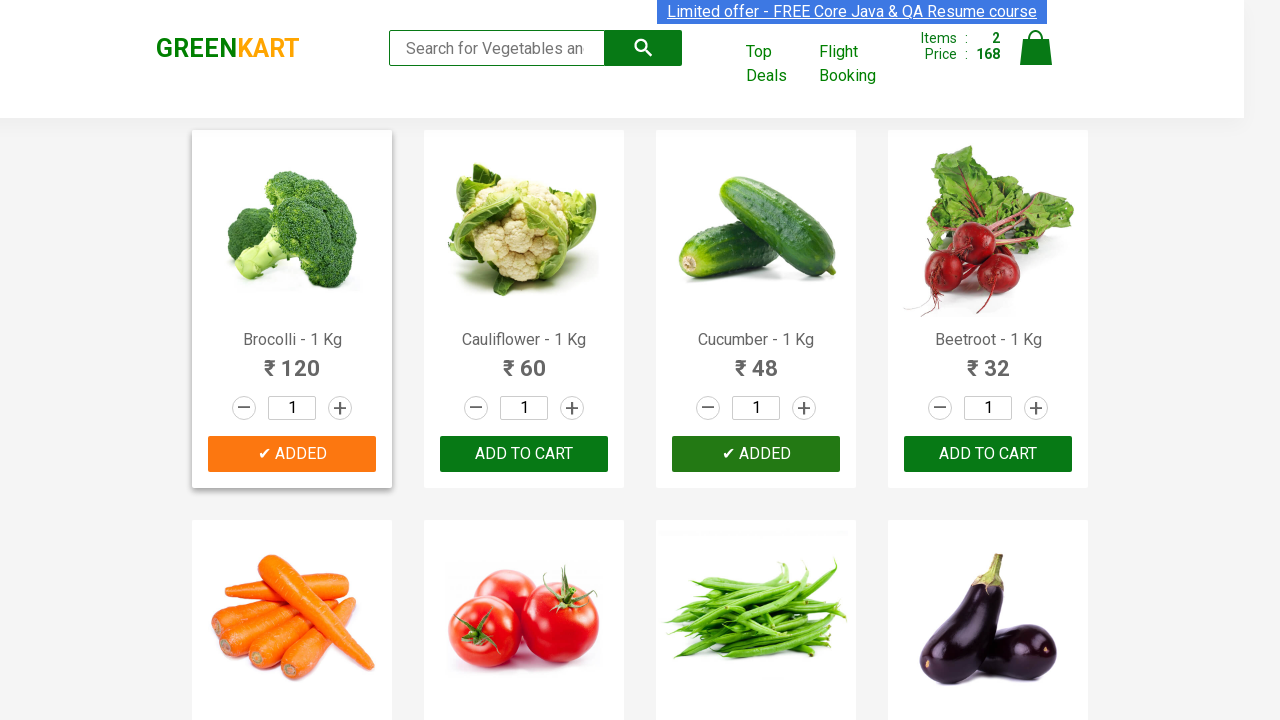

Added Beetroot to cart at (988, 454) on xpath=//div[@class='product-action']/button >> nth=3
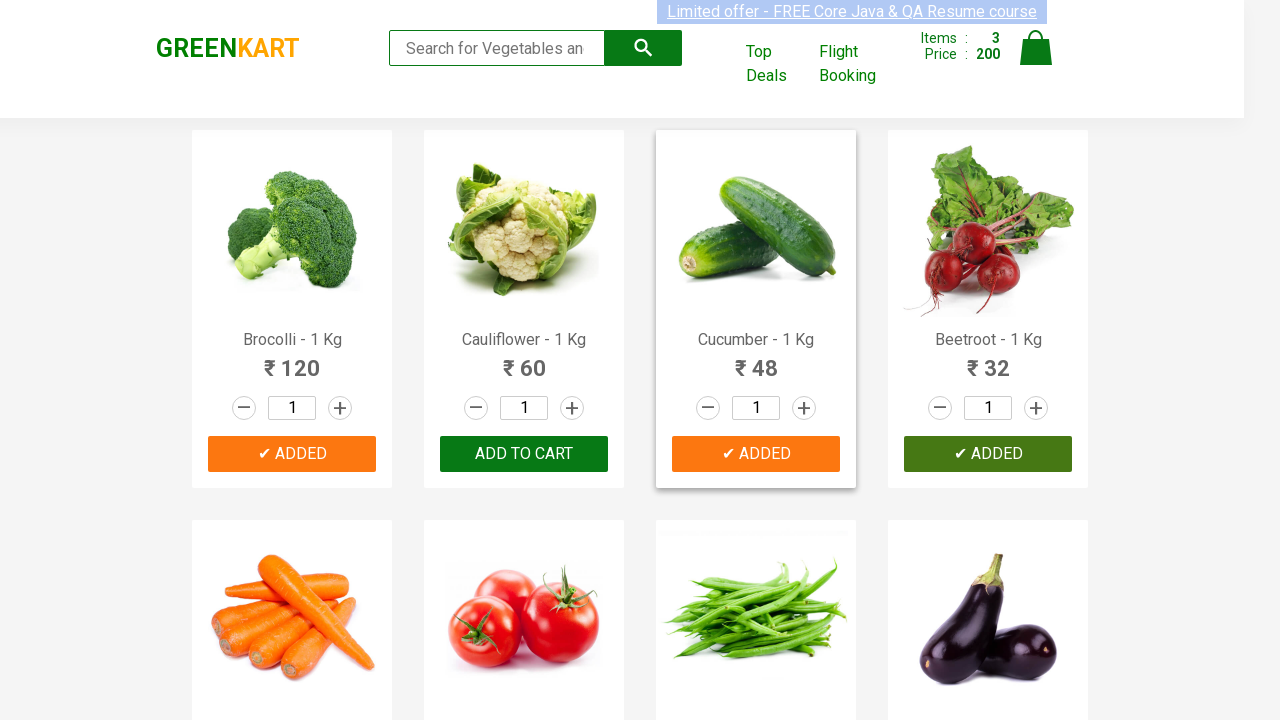

Clicked on cart icon to view cart at (1036, 48) on xpath=//img[@alt='Cart']
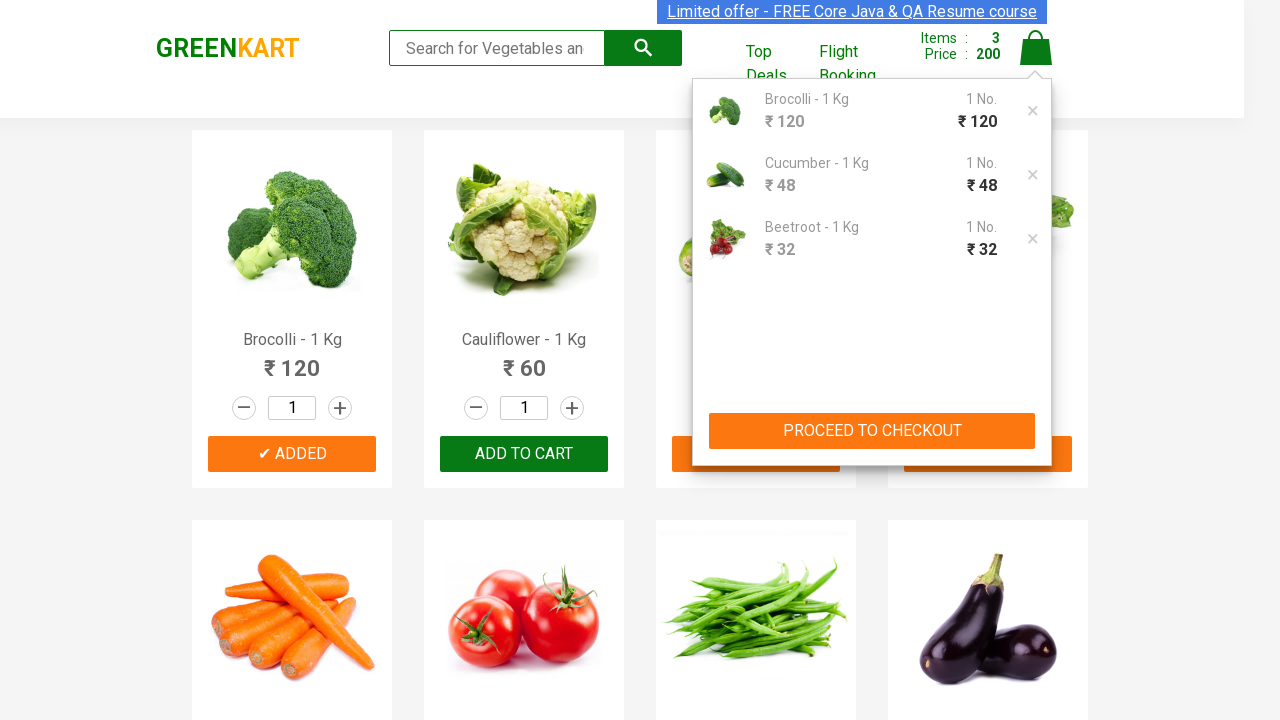

Clicked proceed to checkout button at (872, 431) on xpath=//div[@class='cart-preview active']/div[@class='action-block']/button
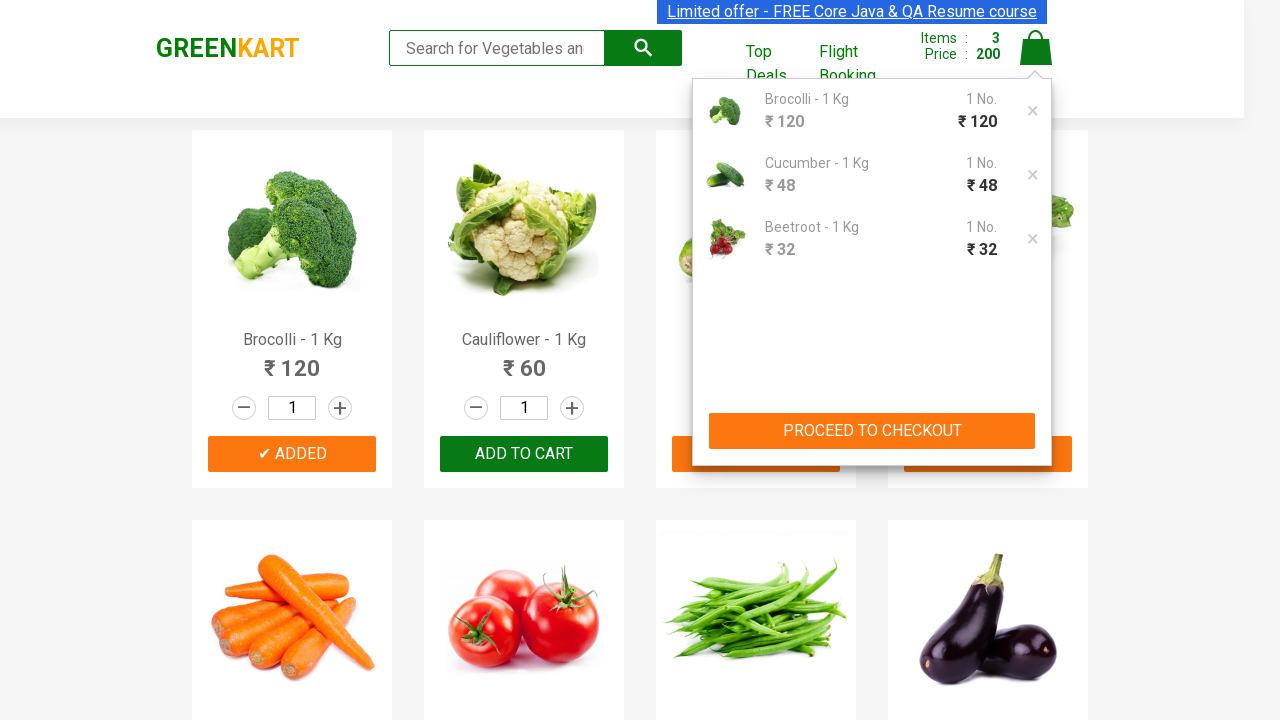

Waited for promo code input field to become visible
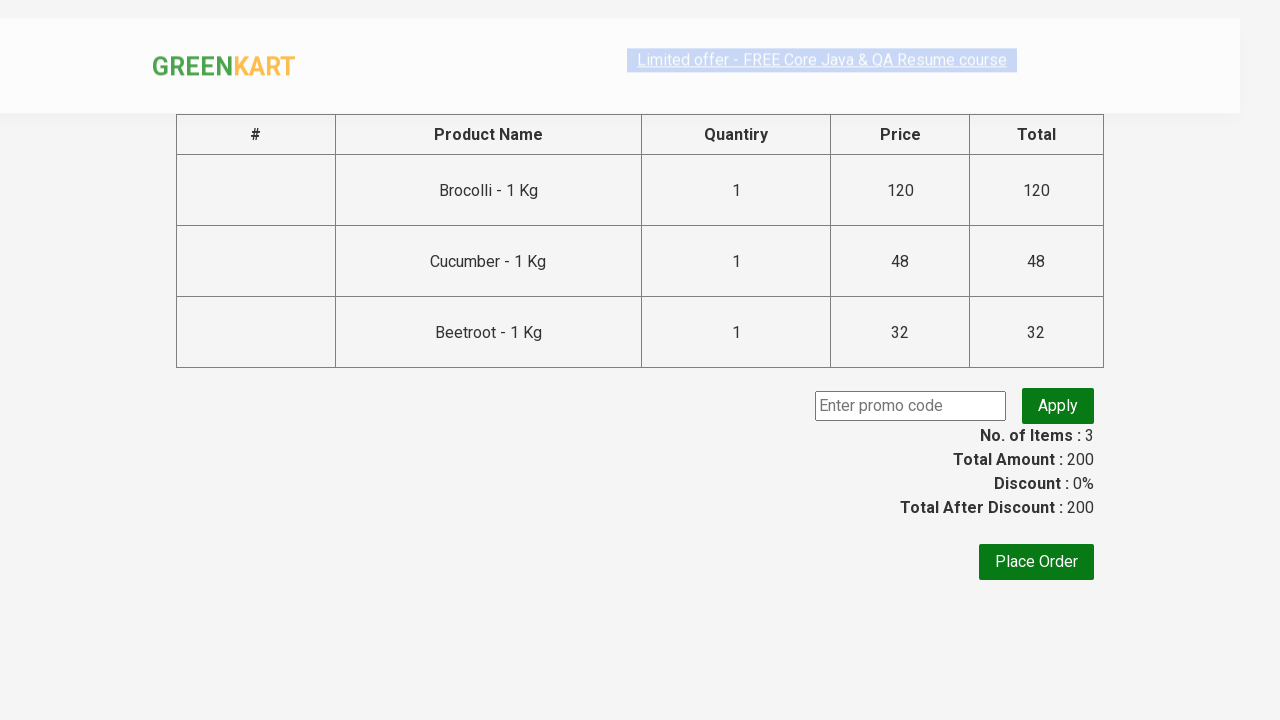

Filled promo code field with 'rahulshettyacademy' on .promoCode
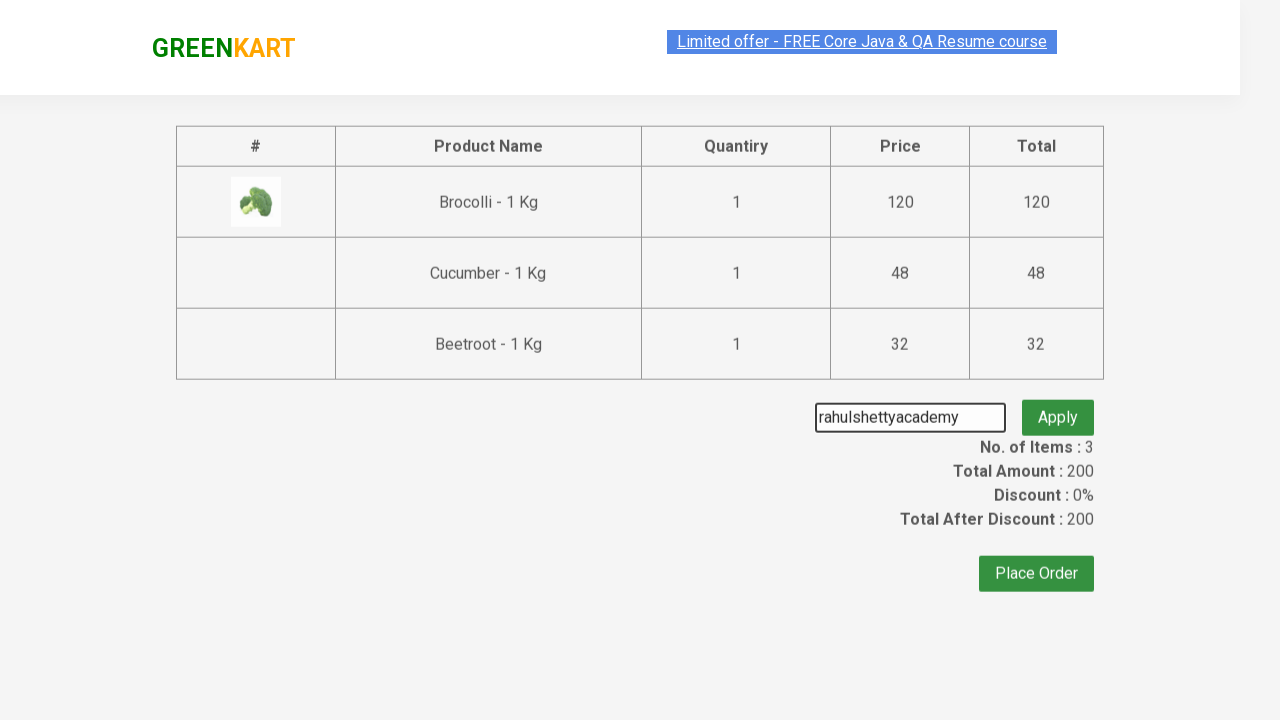

Clicked apply button to apply promo code at (1058, 406) on .promoBtn
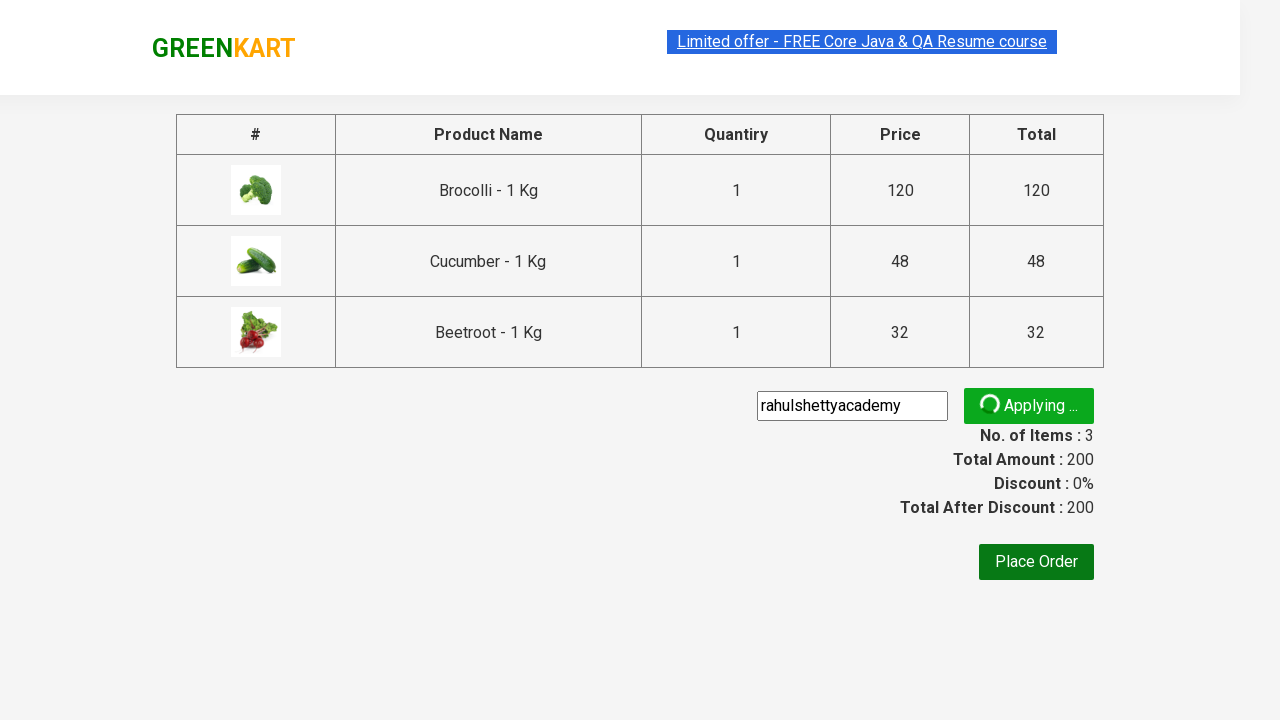

Waited for promo discount information message to display
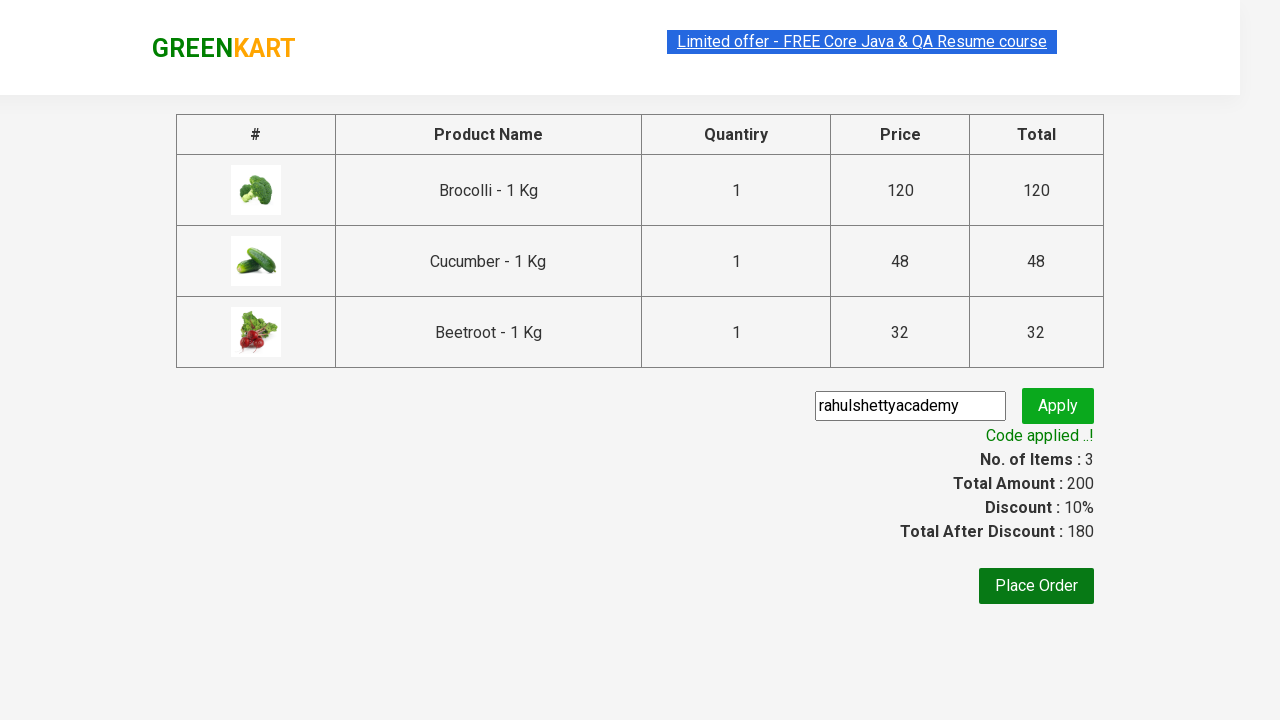

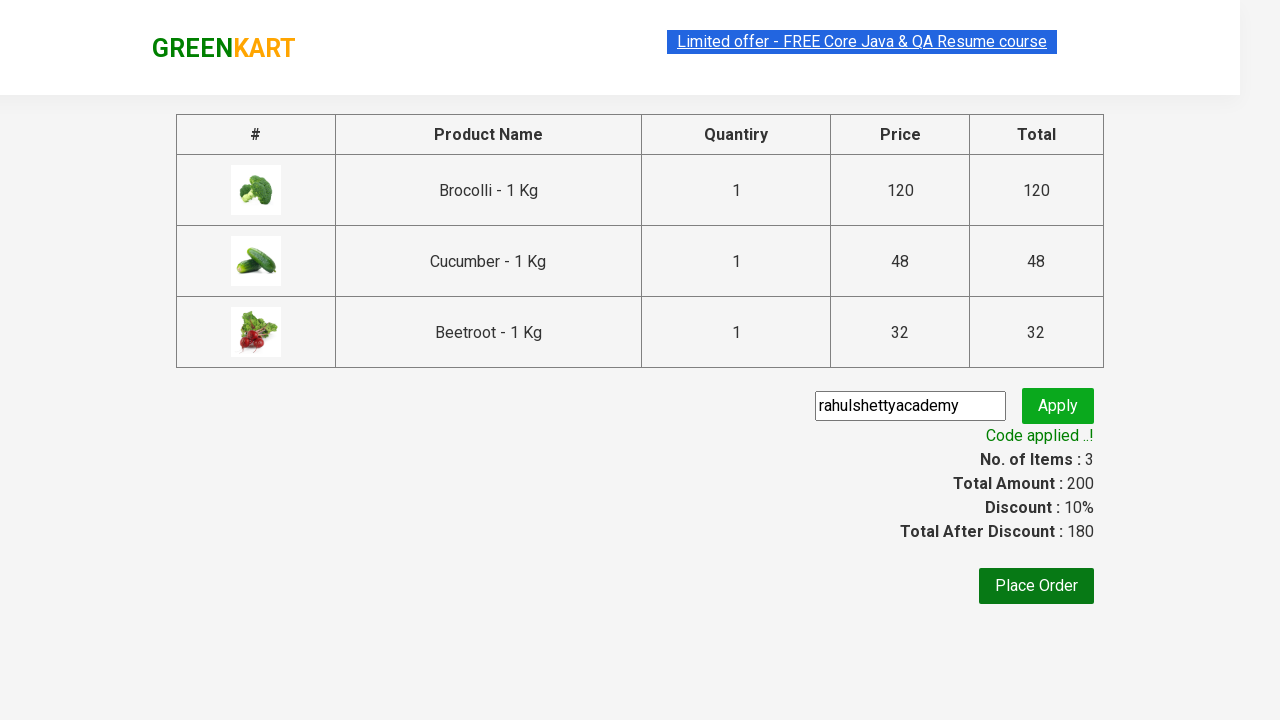